Tests dynamic controls by clicking the Enable button and then filling the input field once it becomes enabled

Starting URL: https://practice.cydeo.com/dynamic_controls

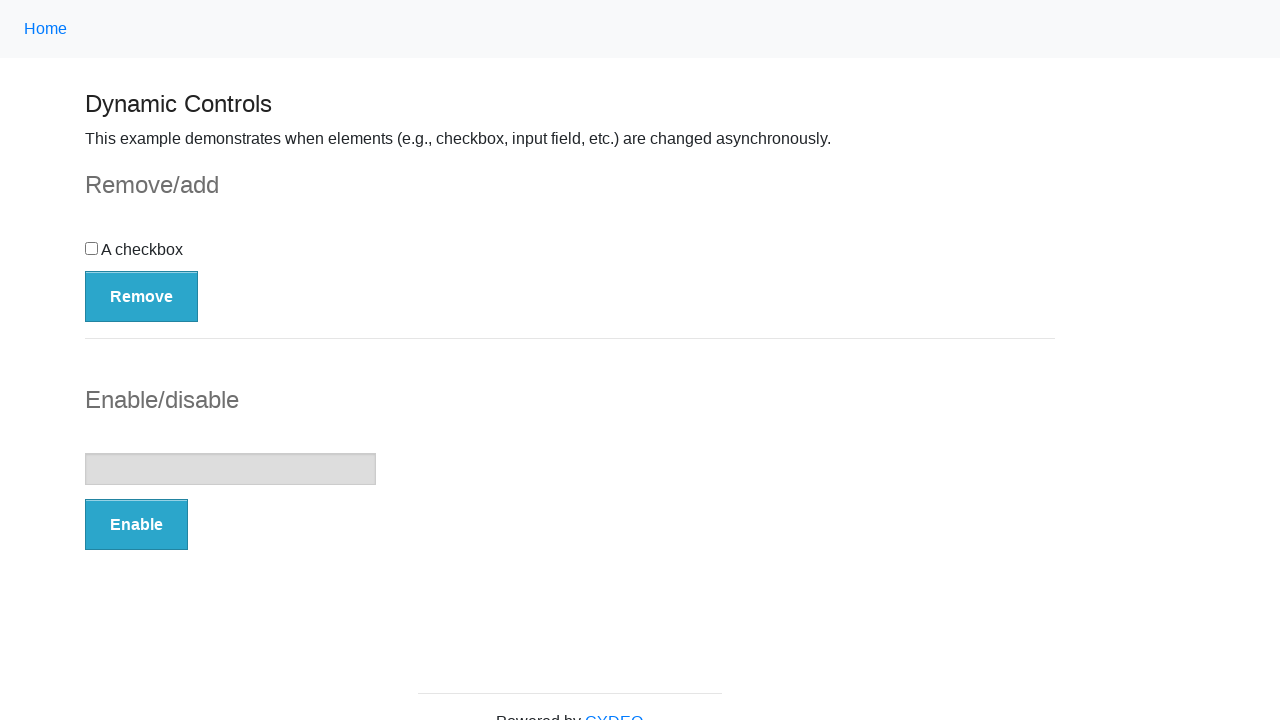

Clicked the Enable button at (136, 525) on xpath=//*[.='Enable']
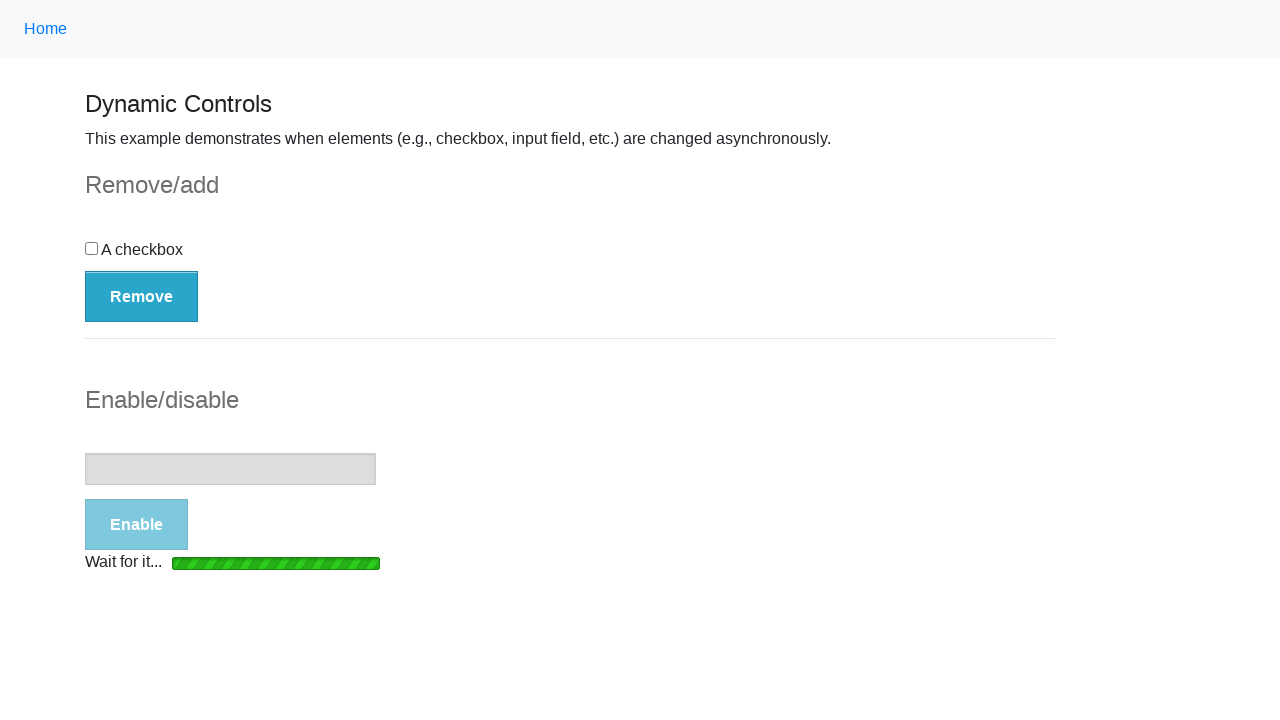

Input field became enabled
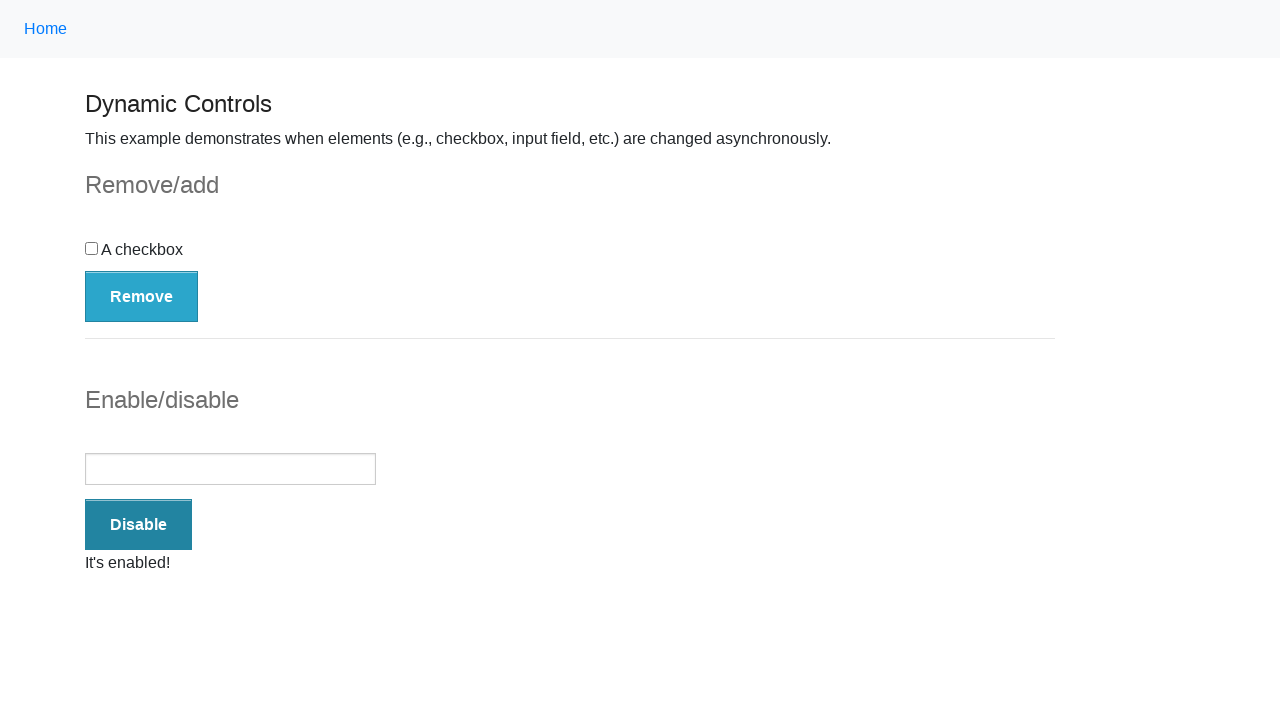

Filled input field with 'Mike Smith' on #input-example > input
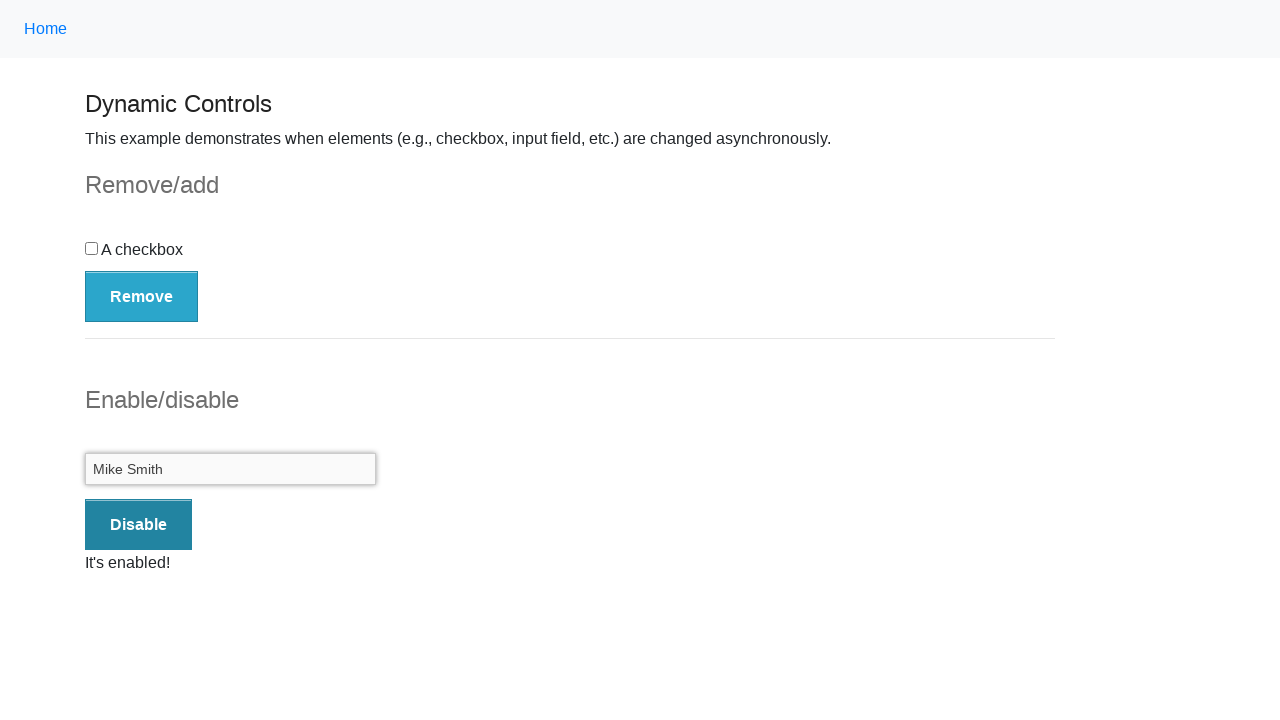

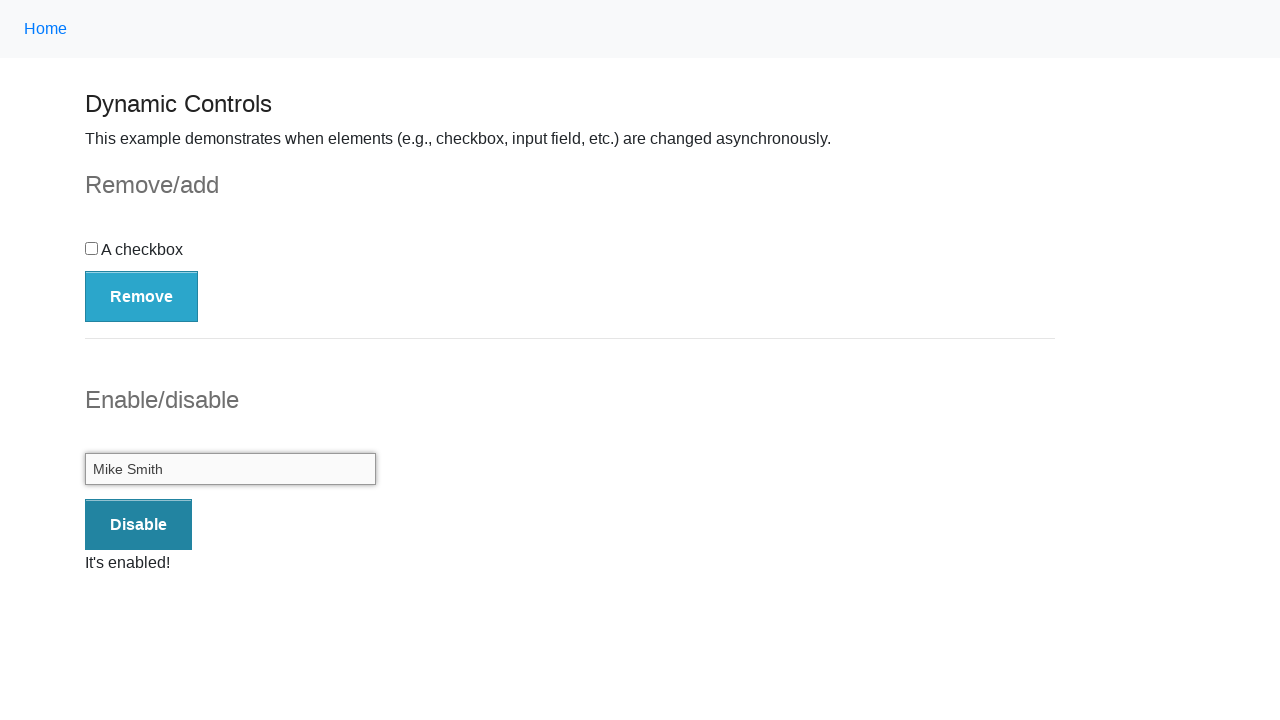